Tests adding a product to cart and verifying cart displays the correct product information

Starting URL: https://www.bstackdemo.com

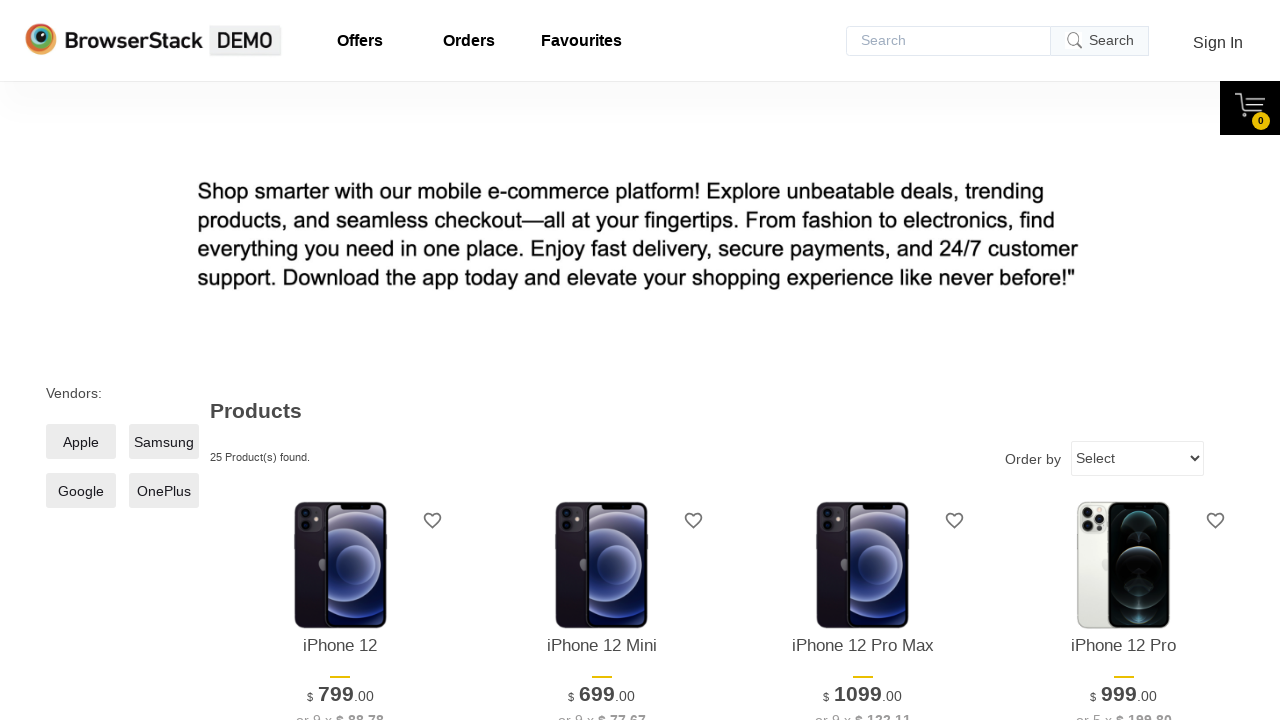

Waited for first product to load
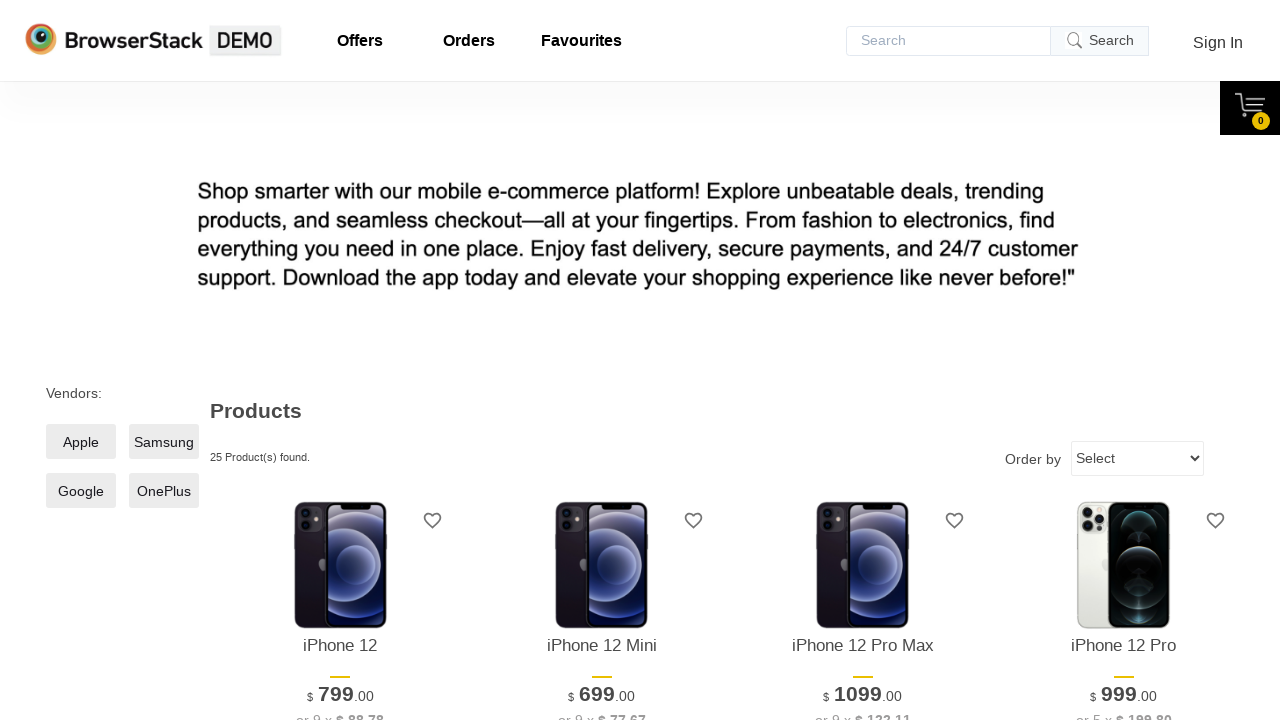

Retrieved product text: iPhone 12
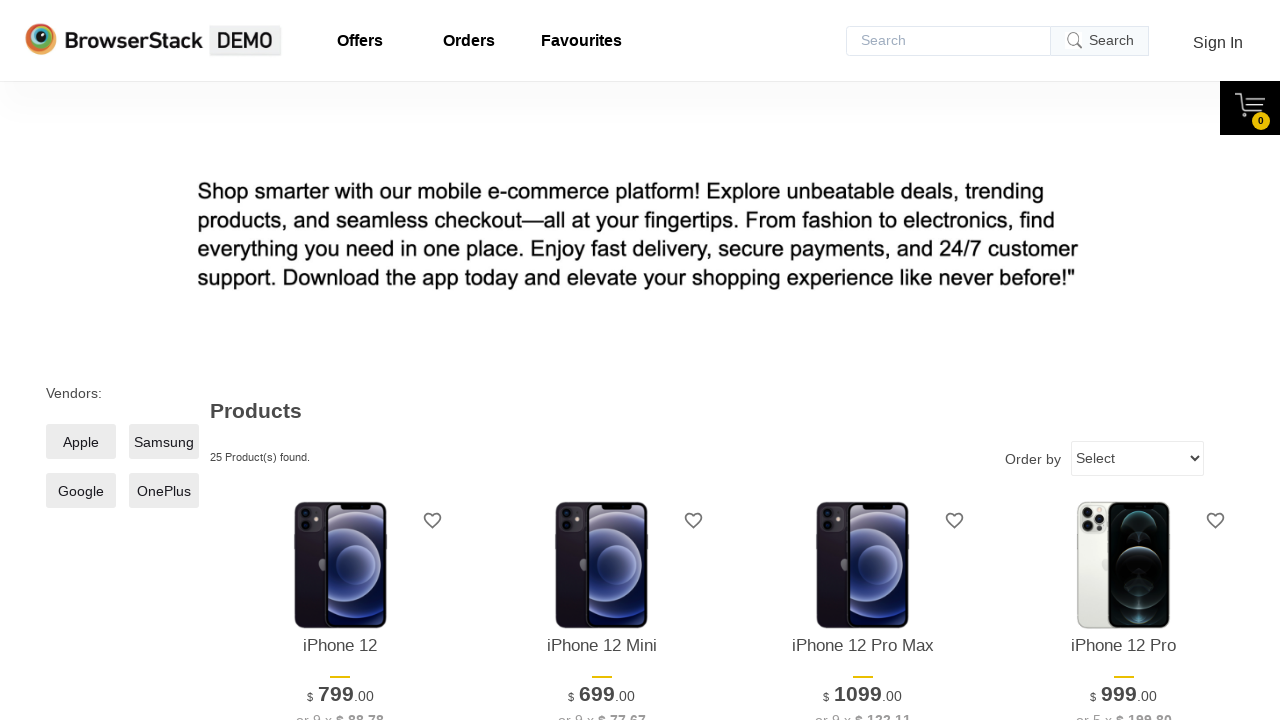

Clicked 'Add to Cart' button for first product at (340, 361) on xpath=//*[@id='1']/div[4]
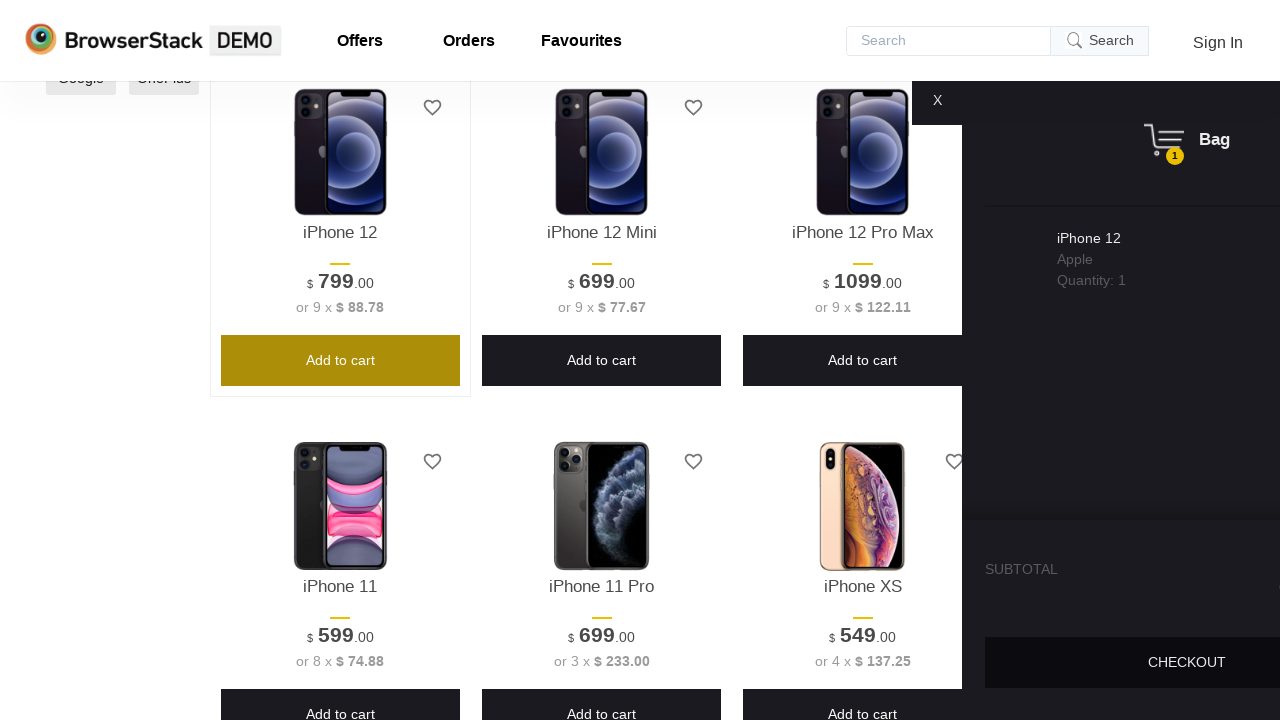

Waited for cart content to display
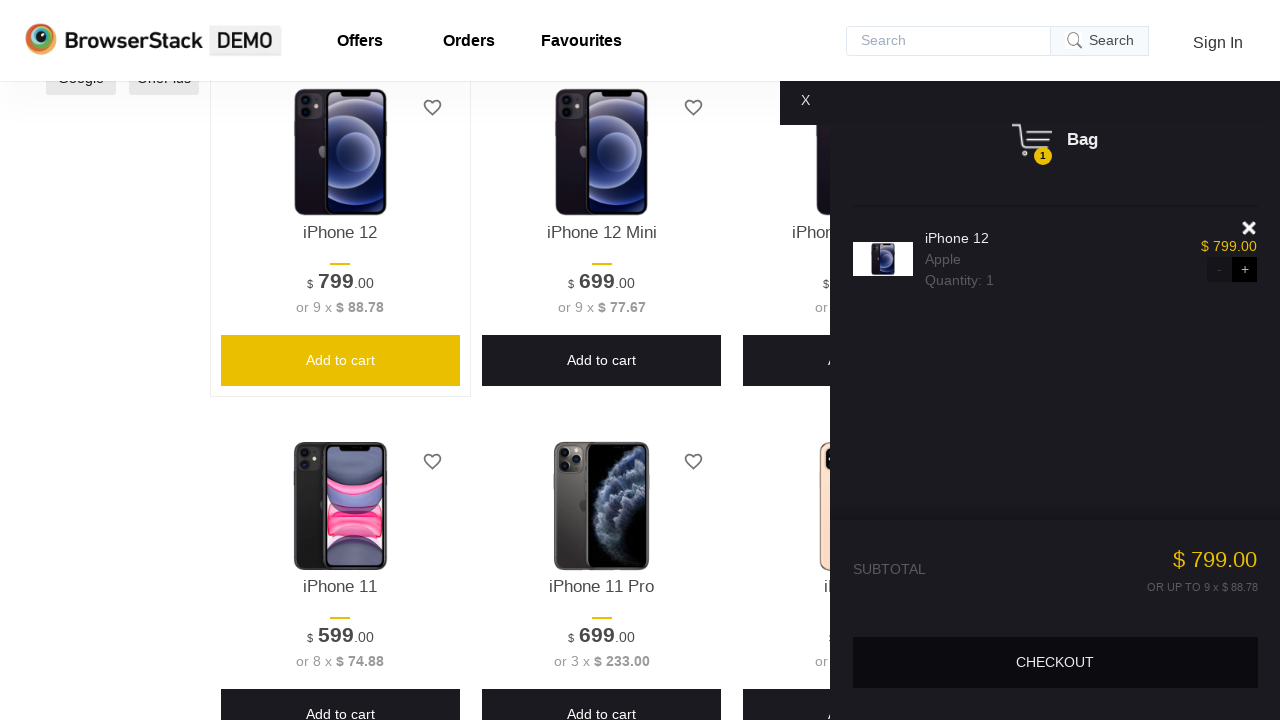

Retrieved cart product text: iPhone 12
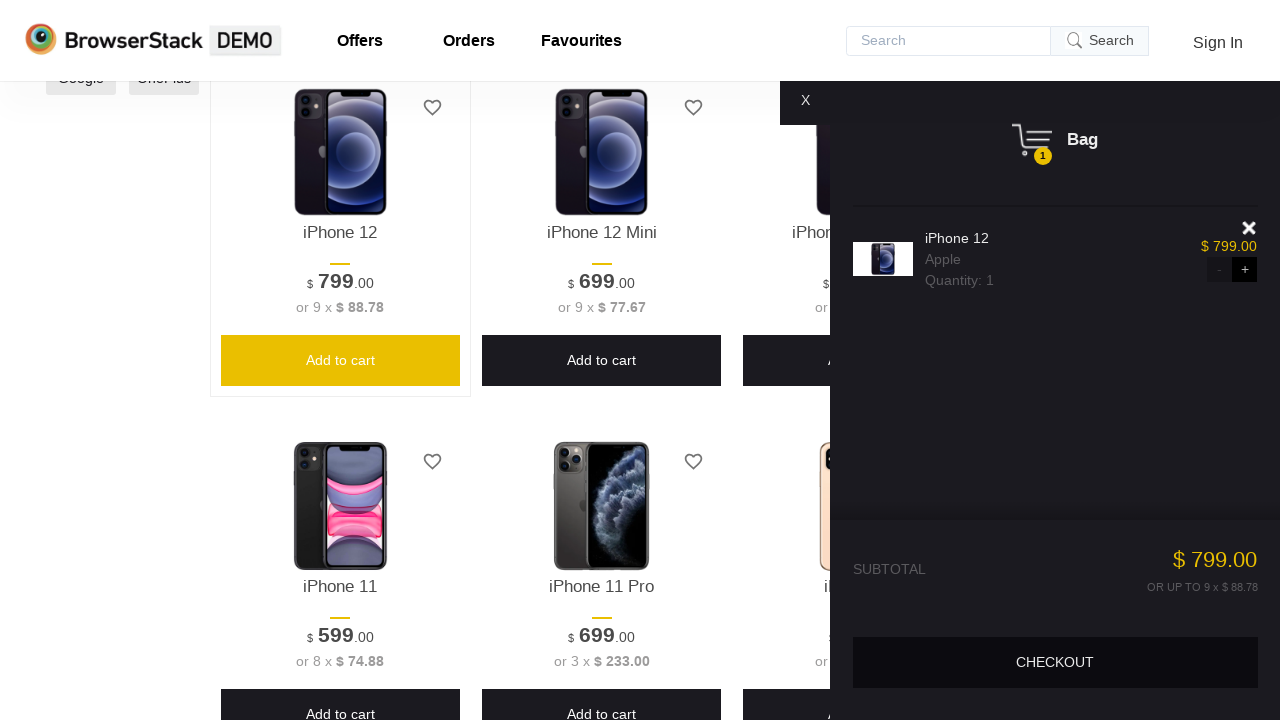

Verified that product text matches cart product text
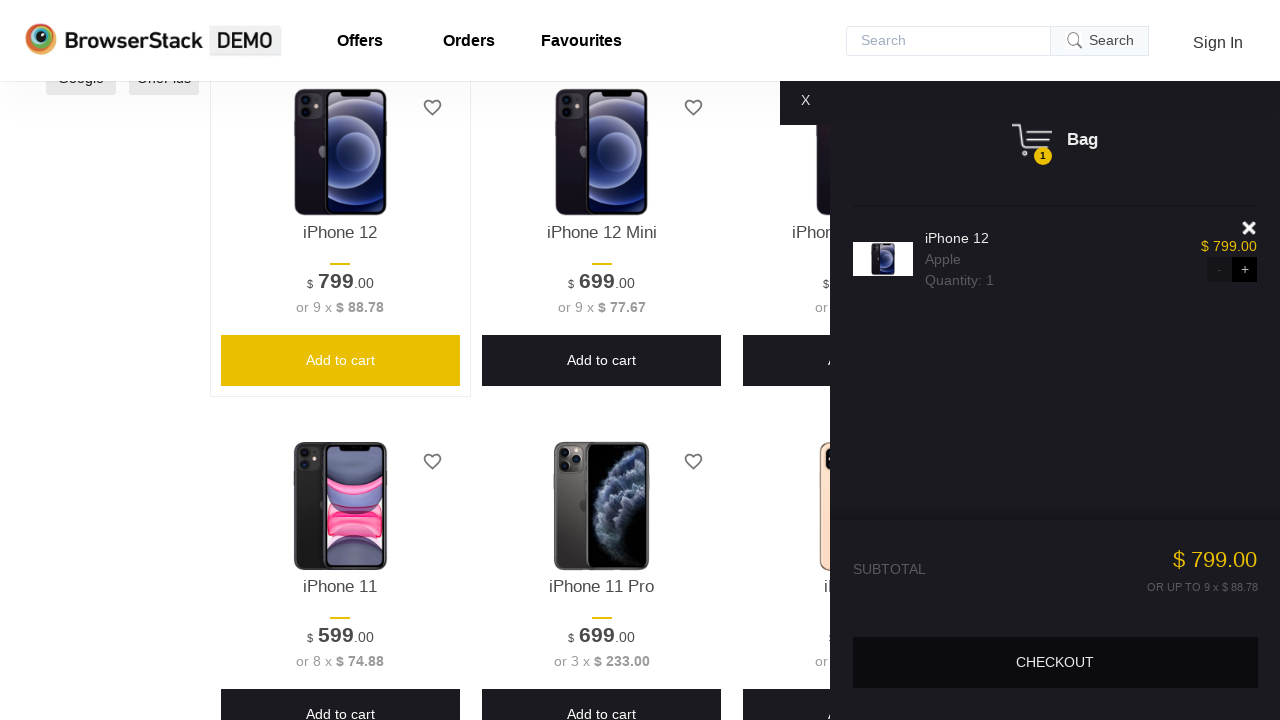

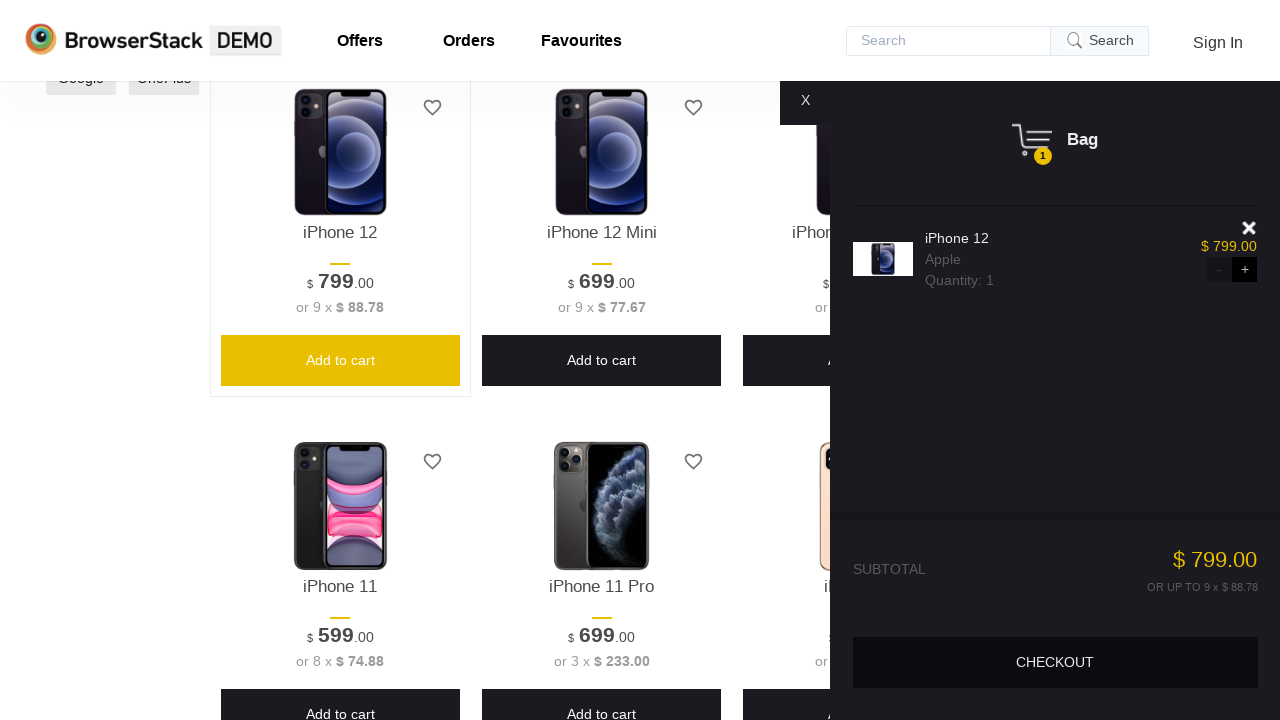